Tests navigation from the home page to the About Us page by clicking the about link and verifying page navigation

Starting URL: https://v1.training-support.net

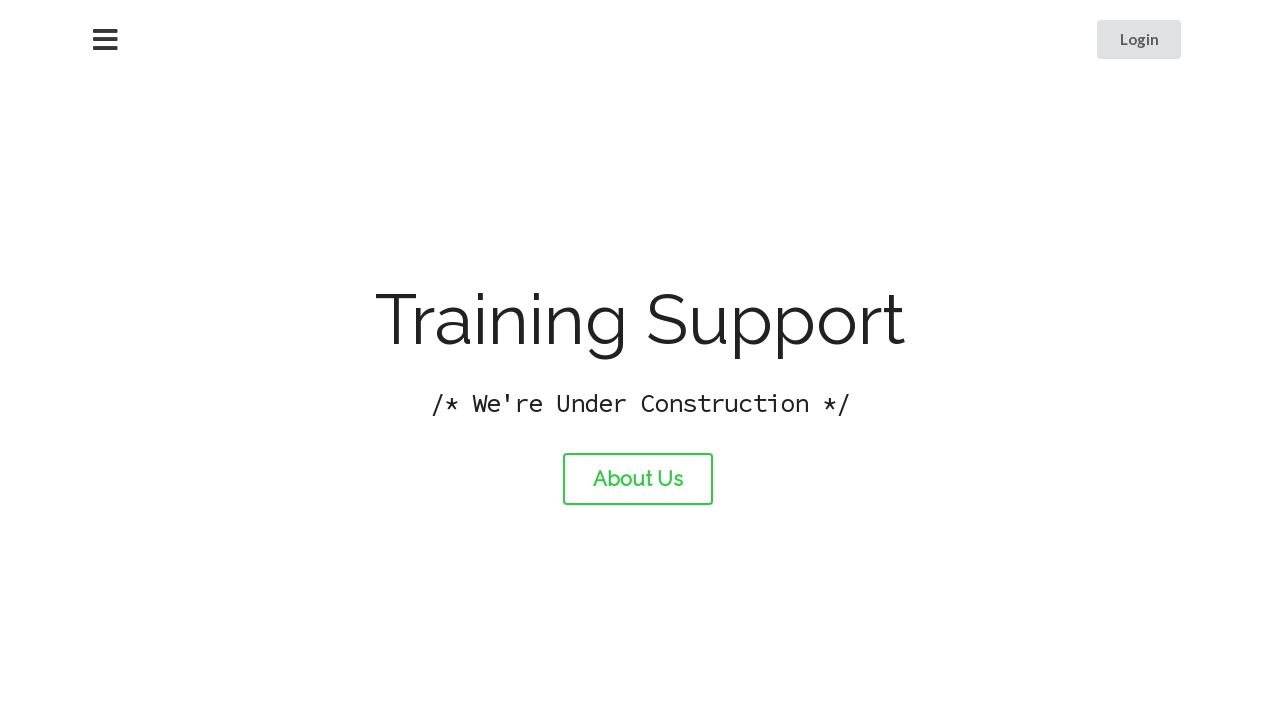

Clicked the About Us link at (638, 479) on #about-link
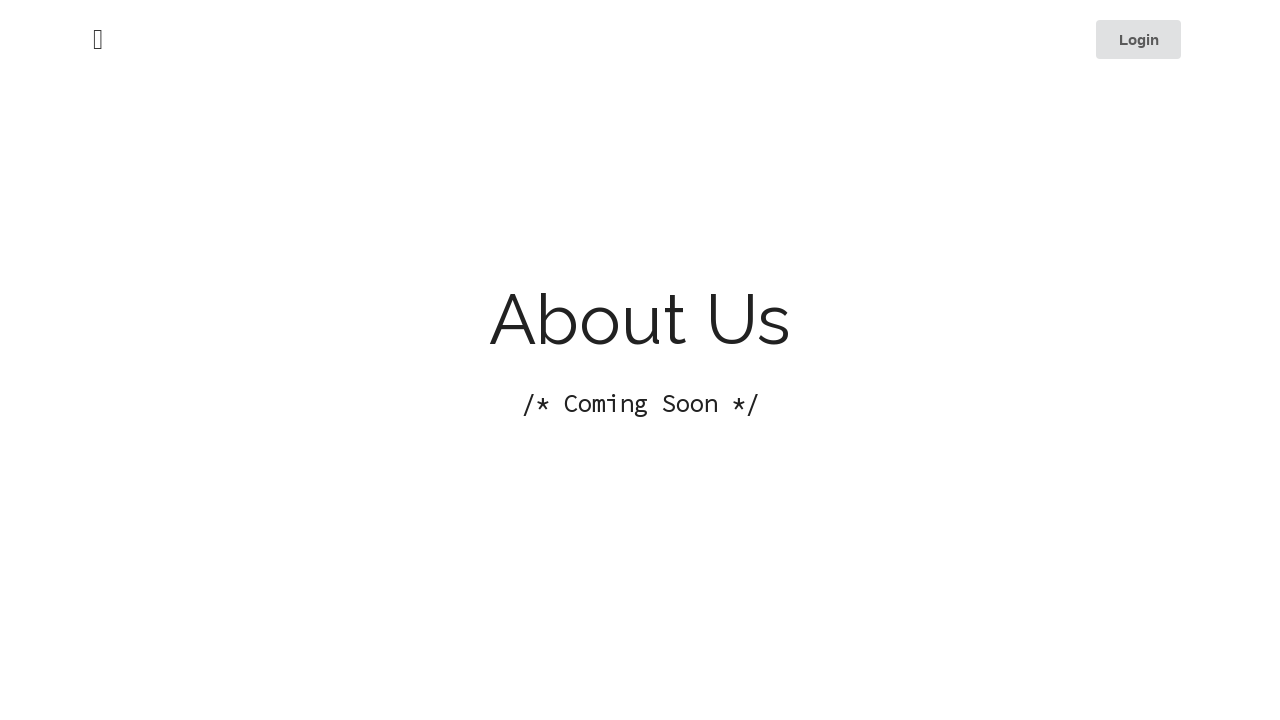

About Us page loaded completely
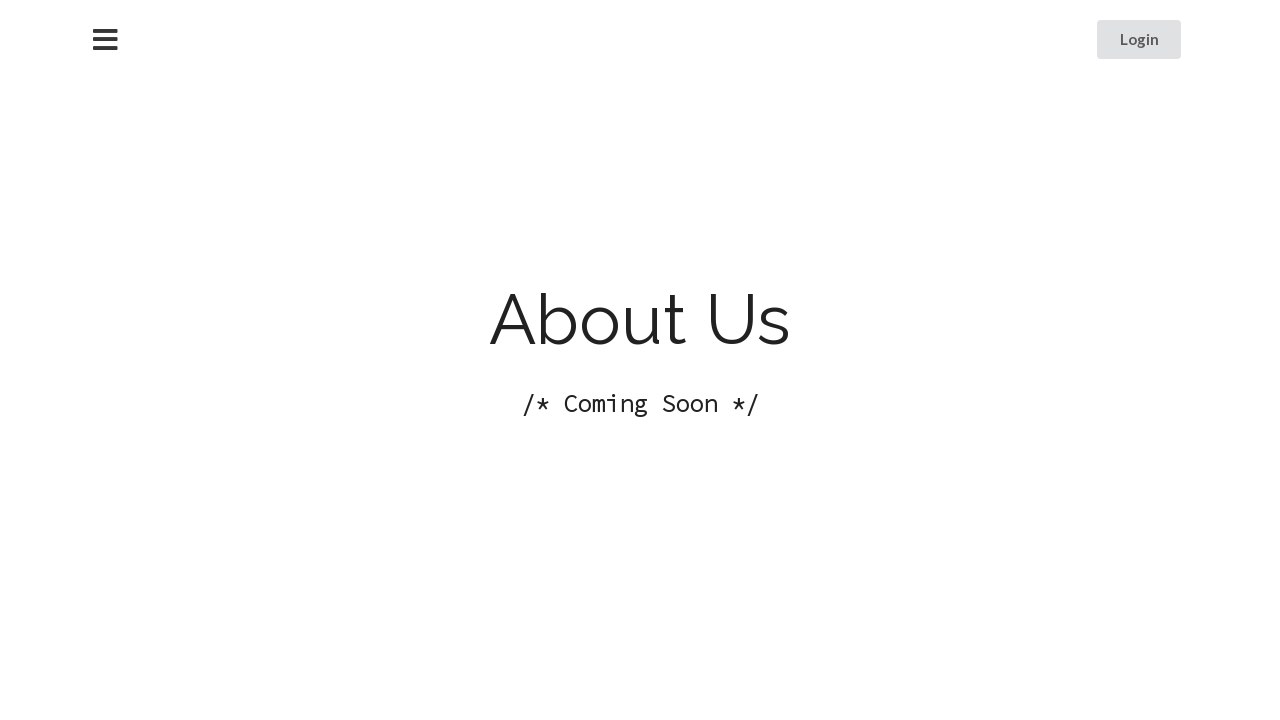

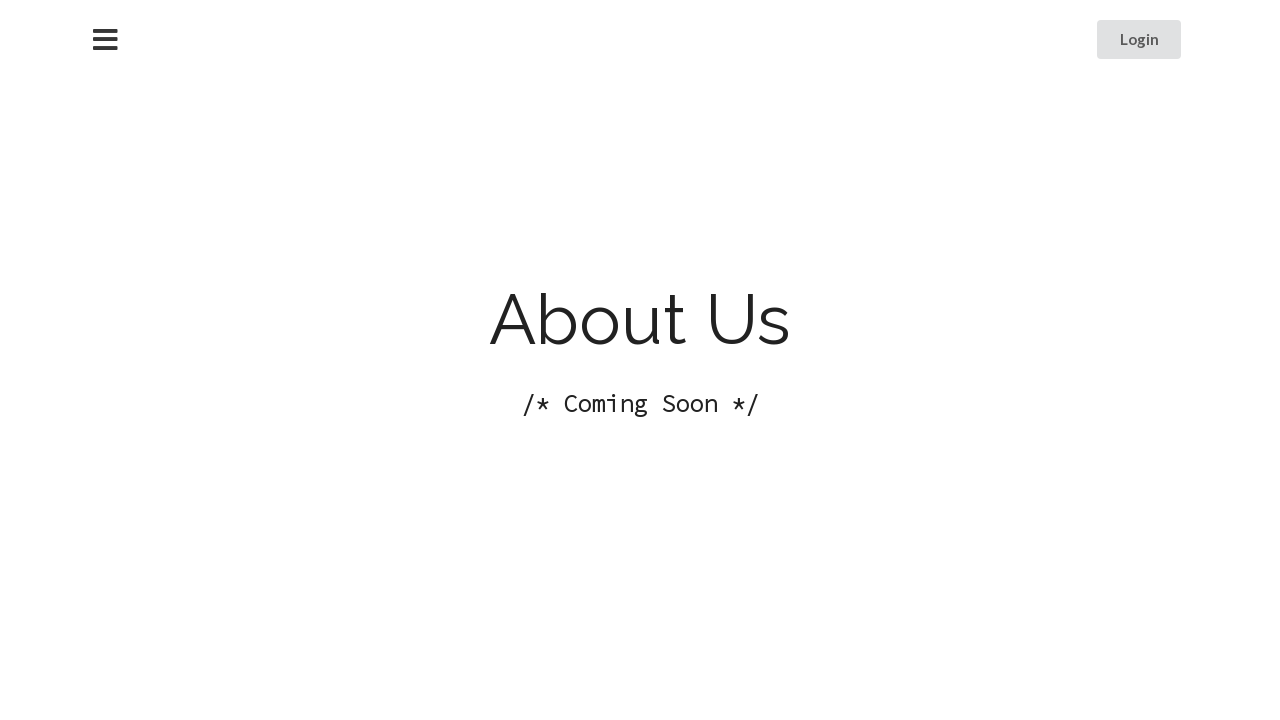